Tests file upload functionality on filebin.net by clicking the file input field and uploading a file

Starting URL: https://filebin.net/

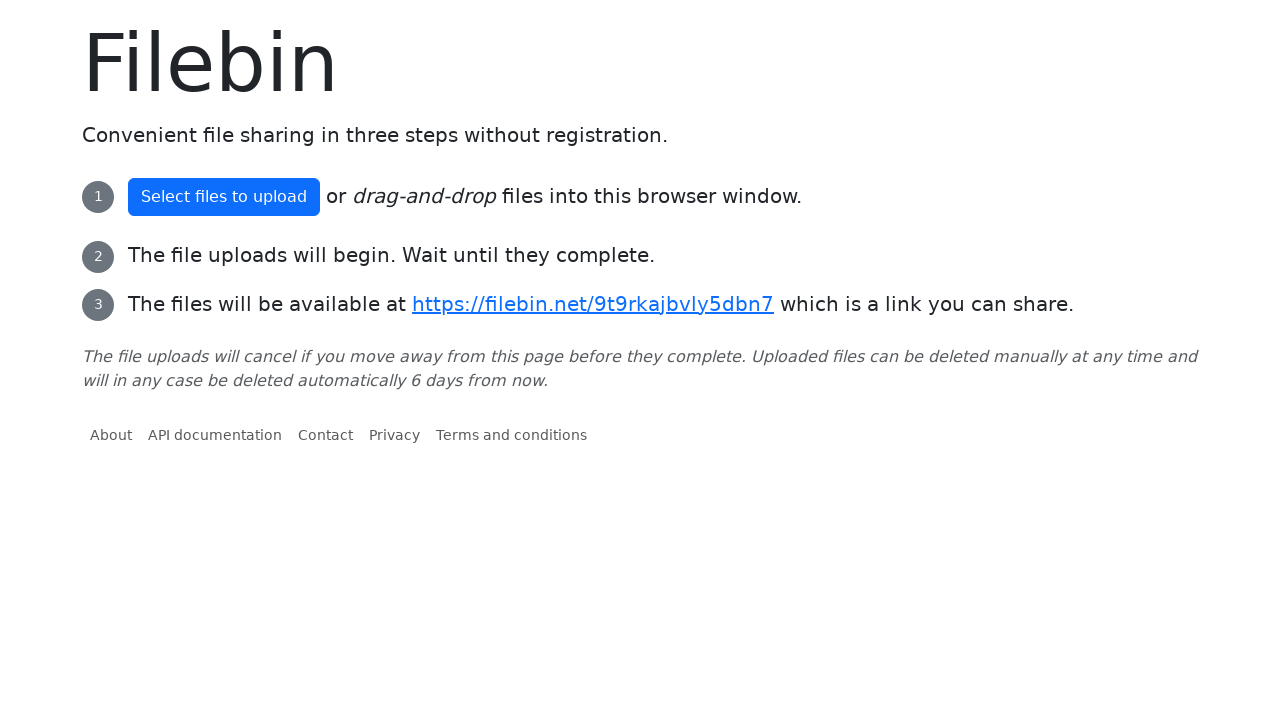

Waited for file input field to load on filebin.net
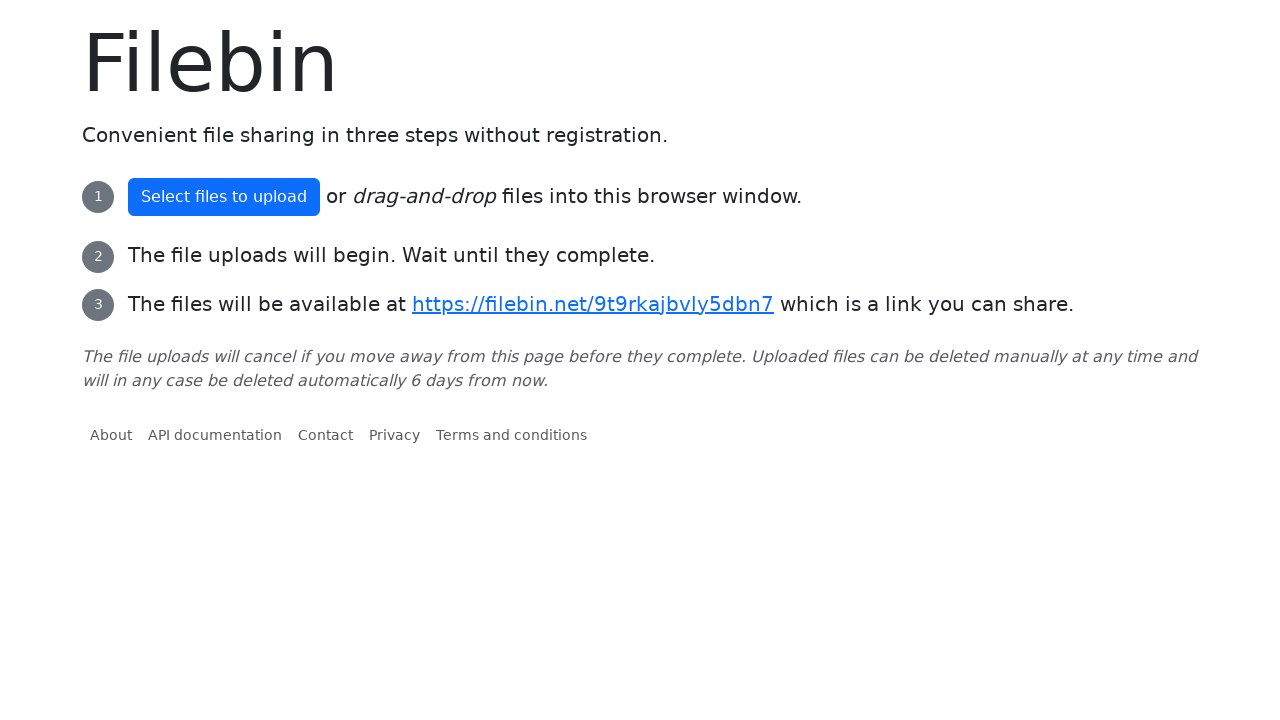

Created temporary test file for upload
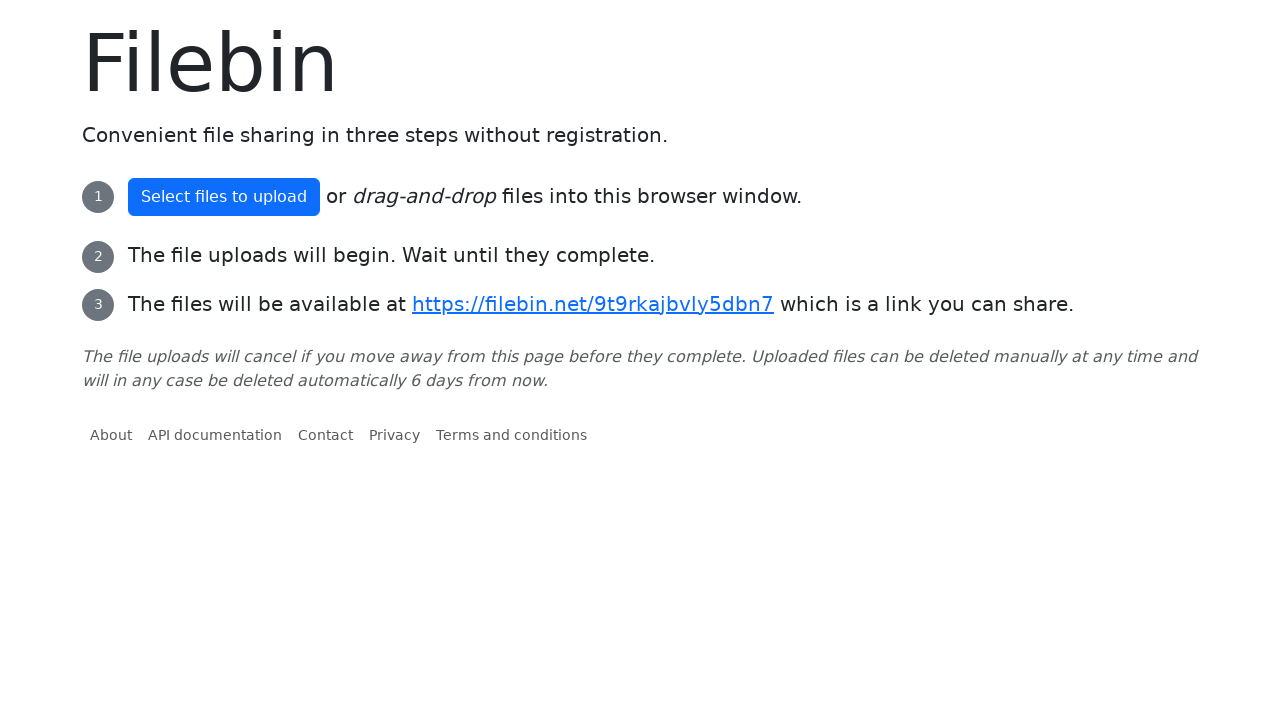

Set input file to temporary test file via file field
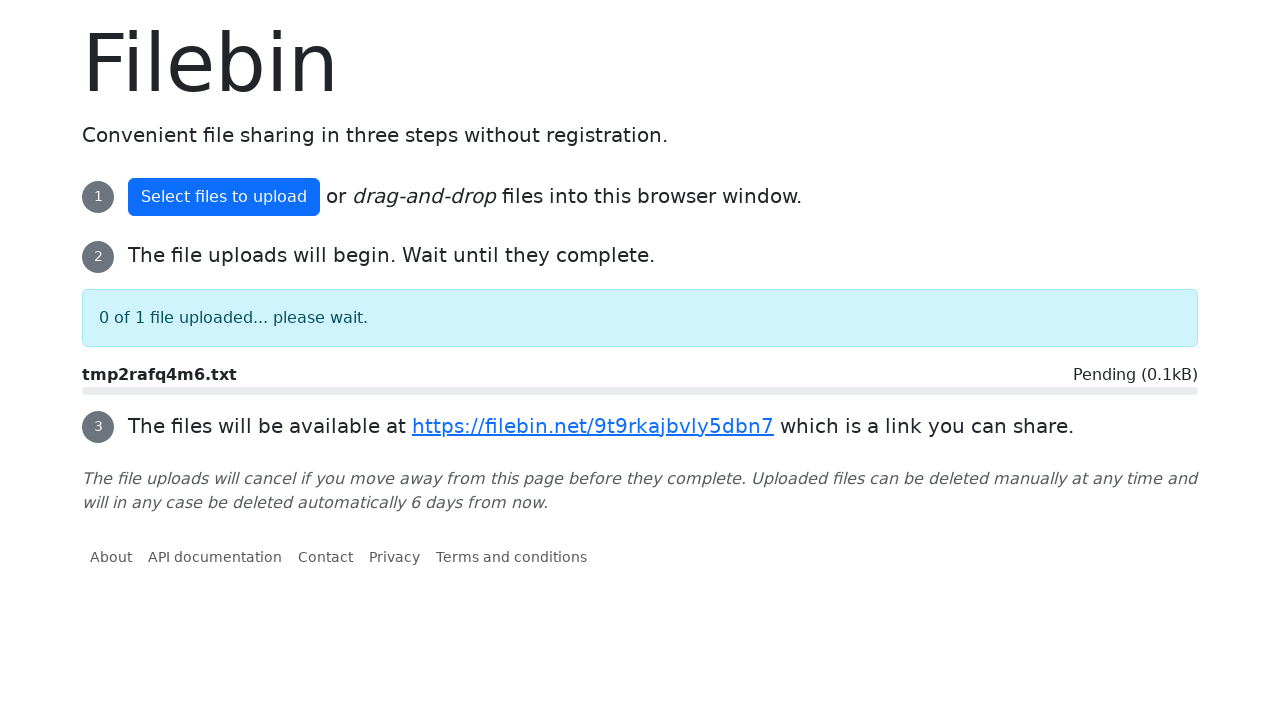

Deleted temporary test file
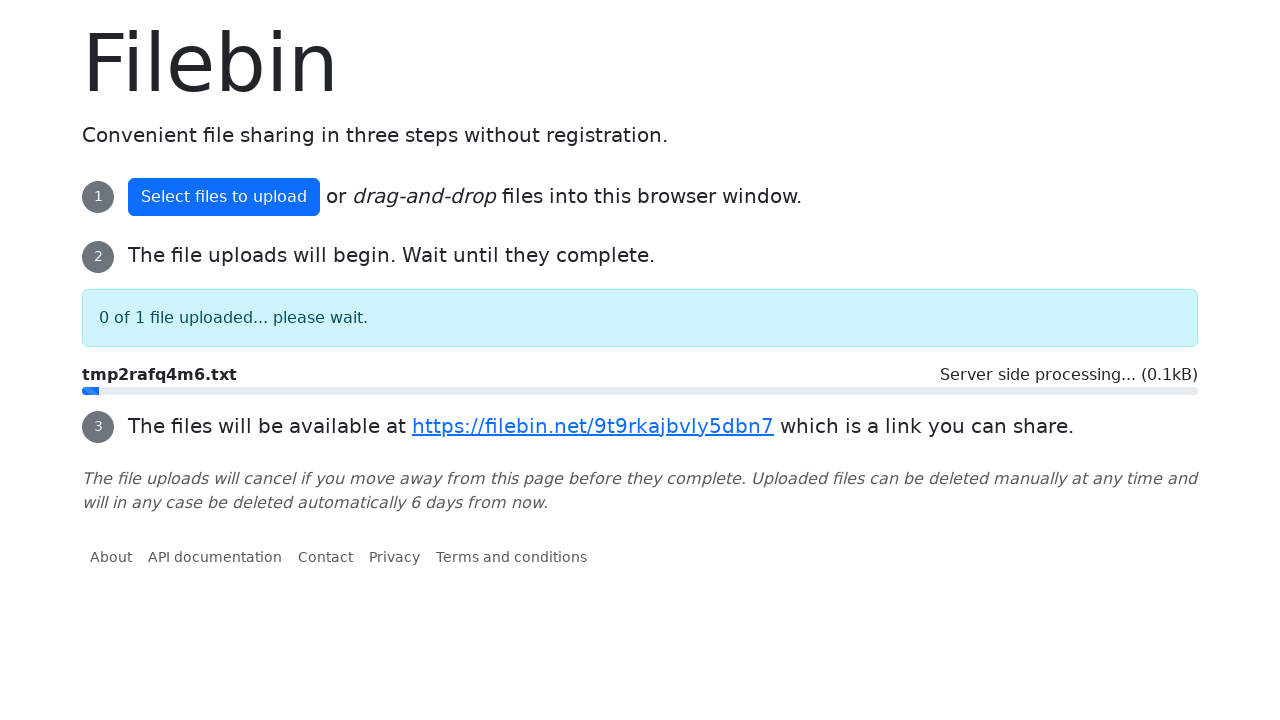

Waited 2 seconds for file upload to process
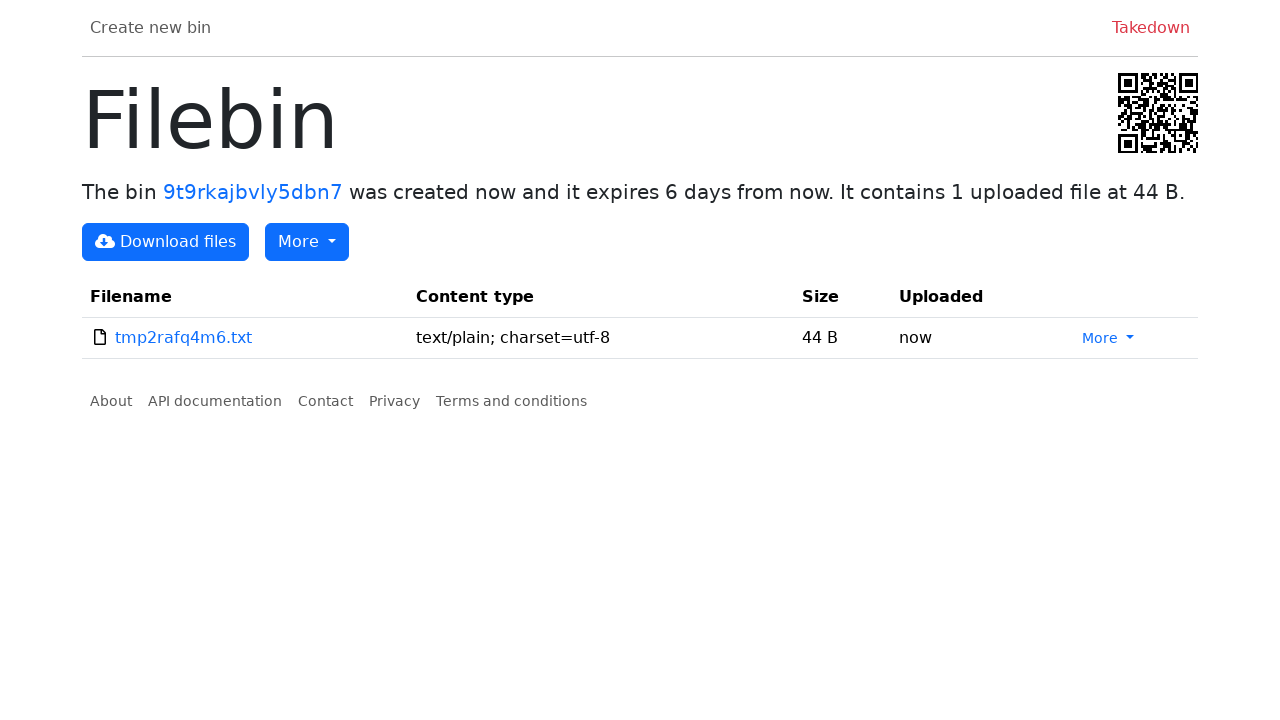

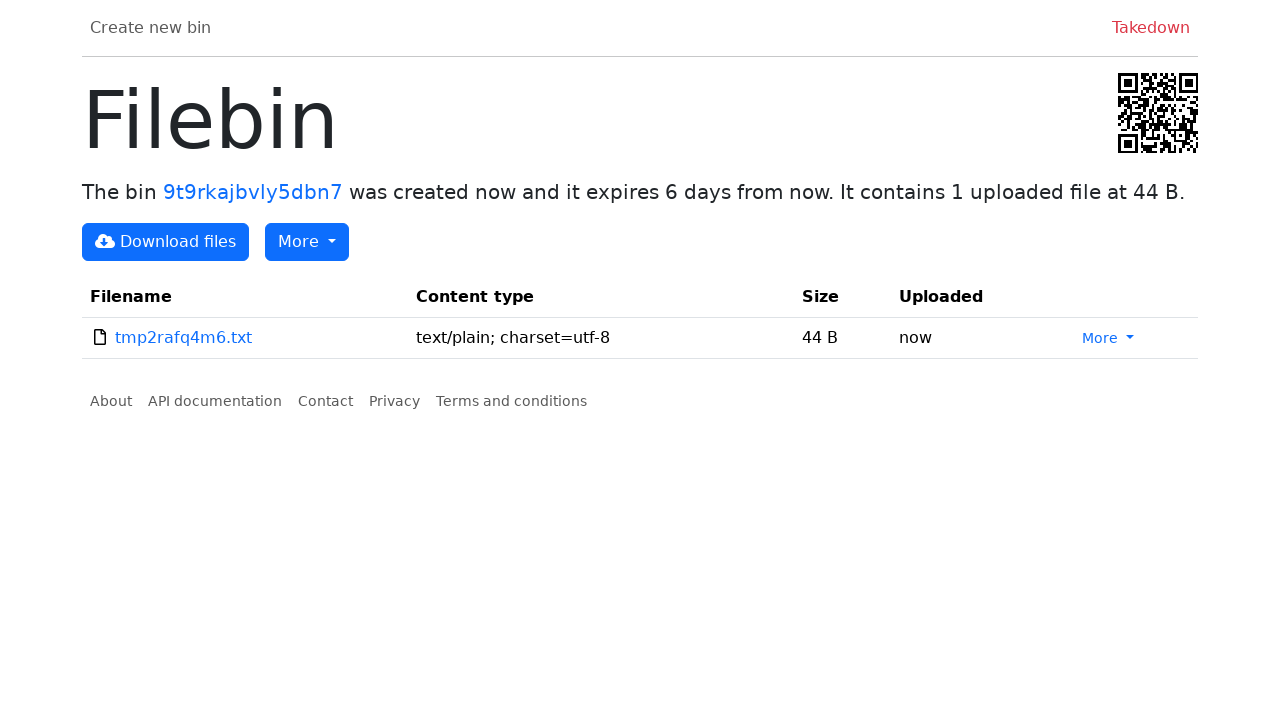